Navigates to OrangeHRM demo site and retrieves the page title

Starting URL: https://opensource-demo.orangehrmlive.com/

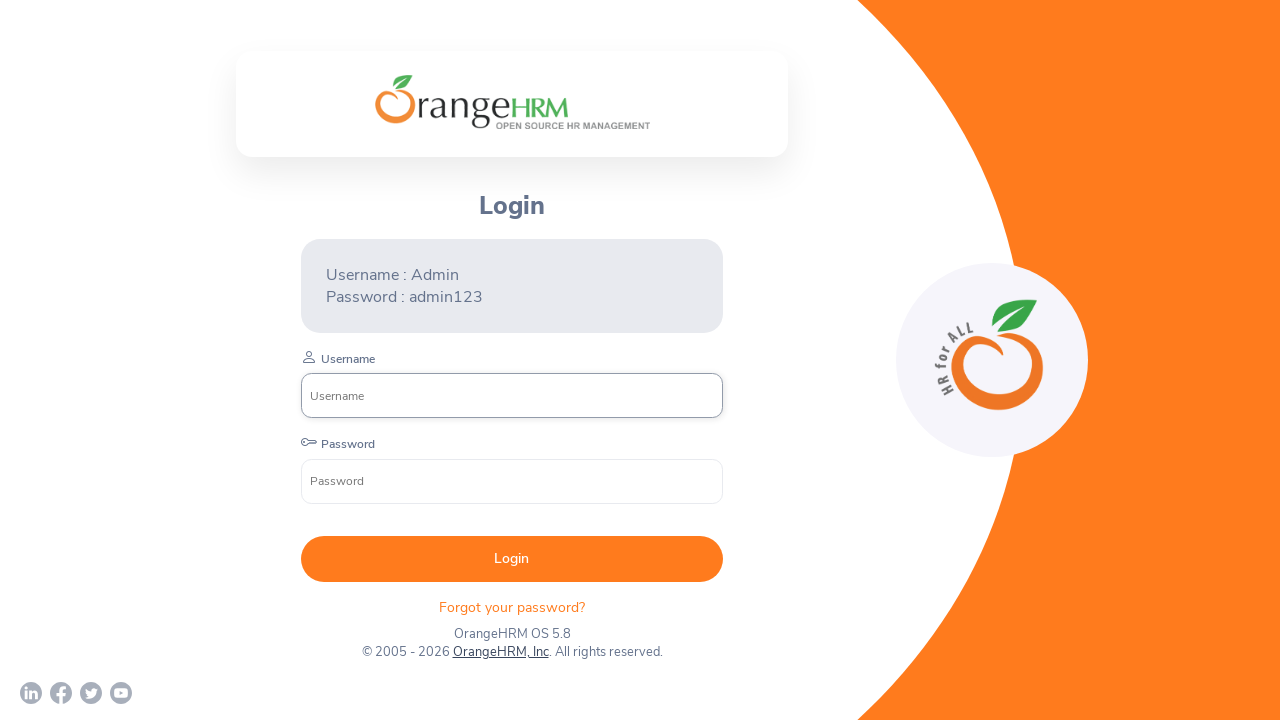

Waited for page to load - domcontentloaded state reached
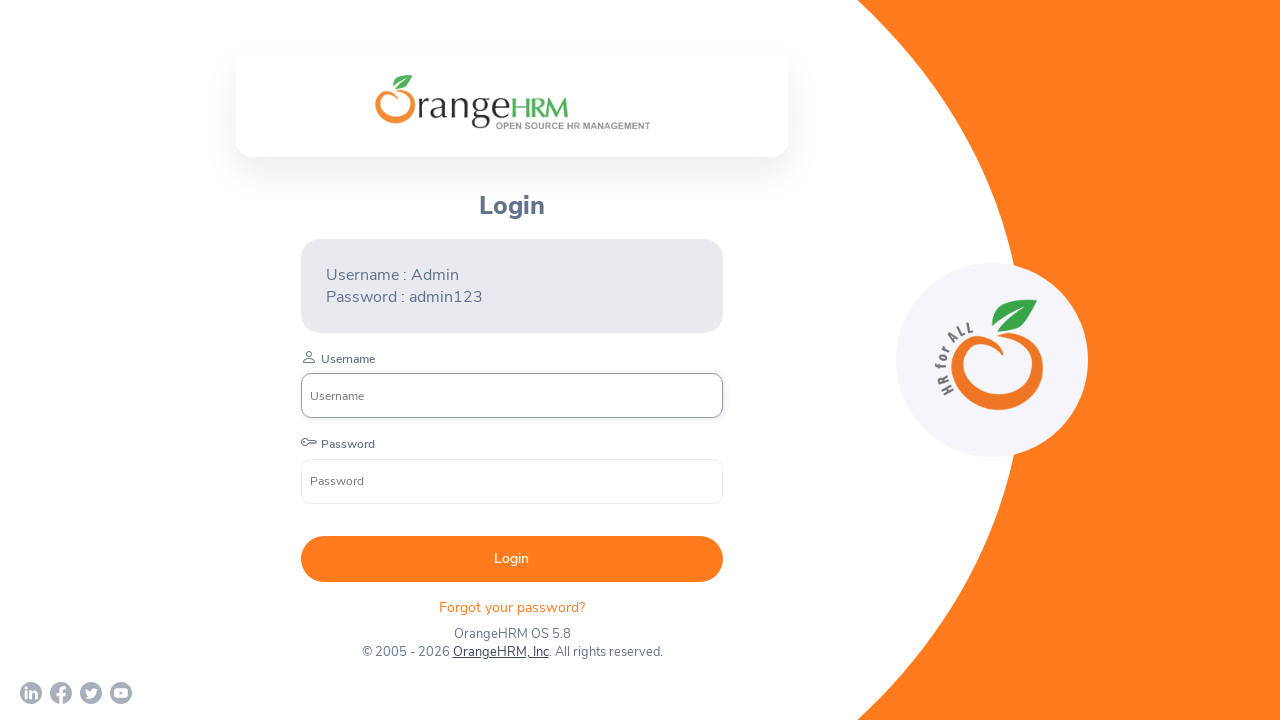

Retrieved page title: 'OrangeHRM'
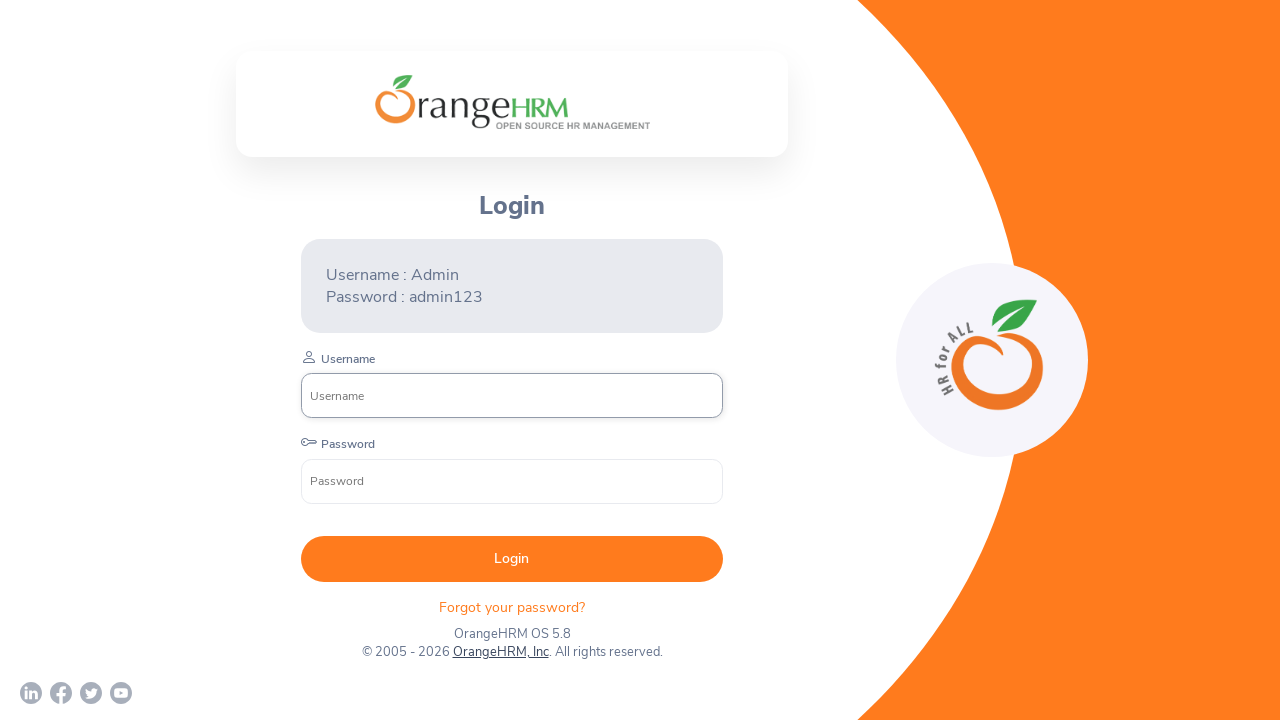

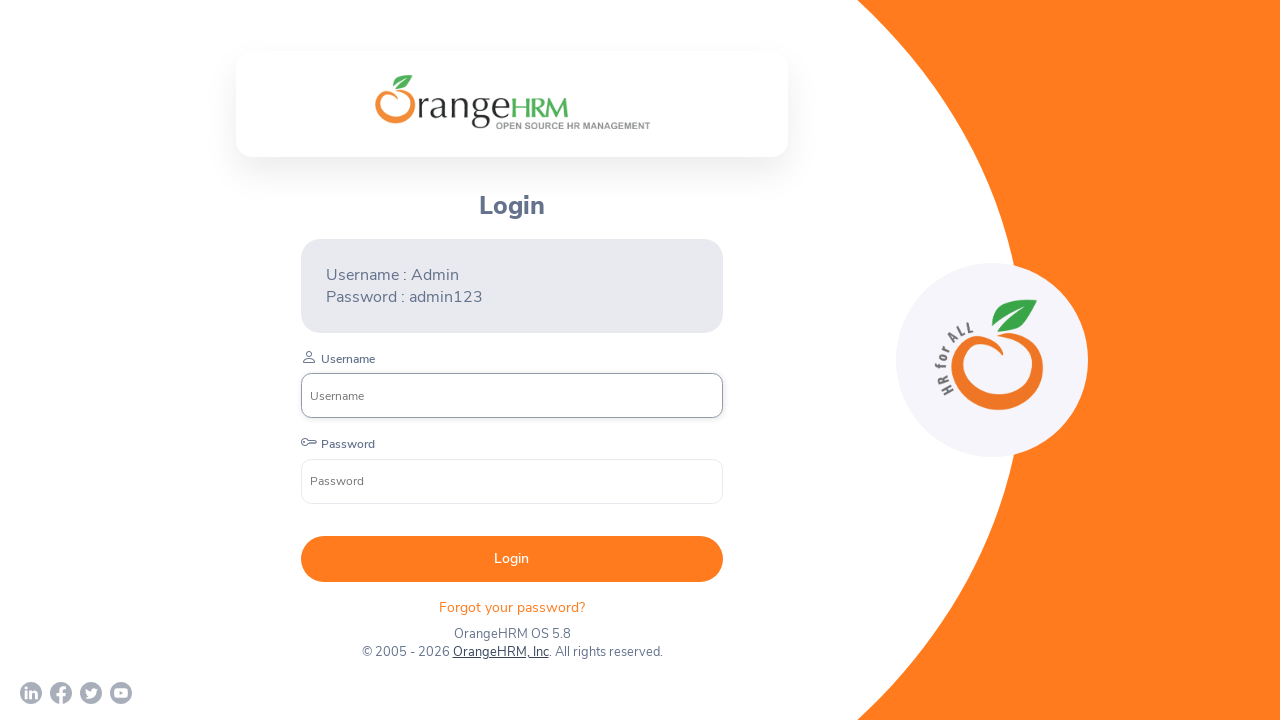